Tests a form submission by extracting a value from an element's attribute, calculating a result using a mathematical formula, filling in the answer, checking a checkbox, selecting a radio button, and submitting the form.

Starting URL: http://suninjuly.github.io/get_attribute.html

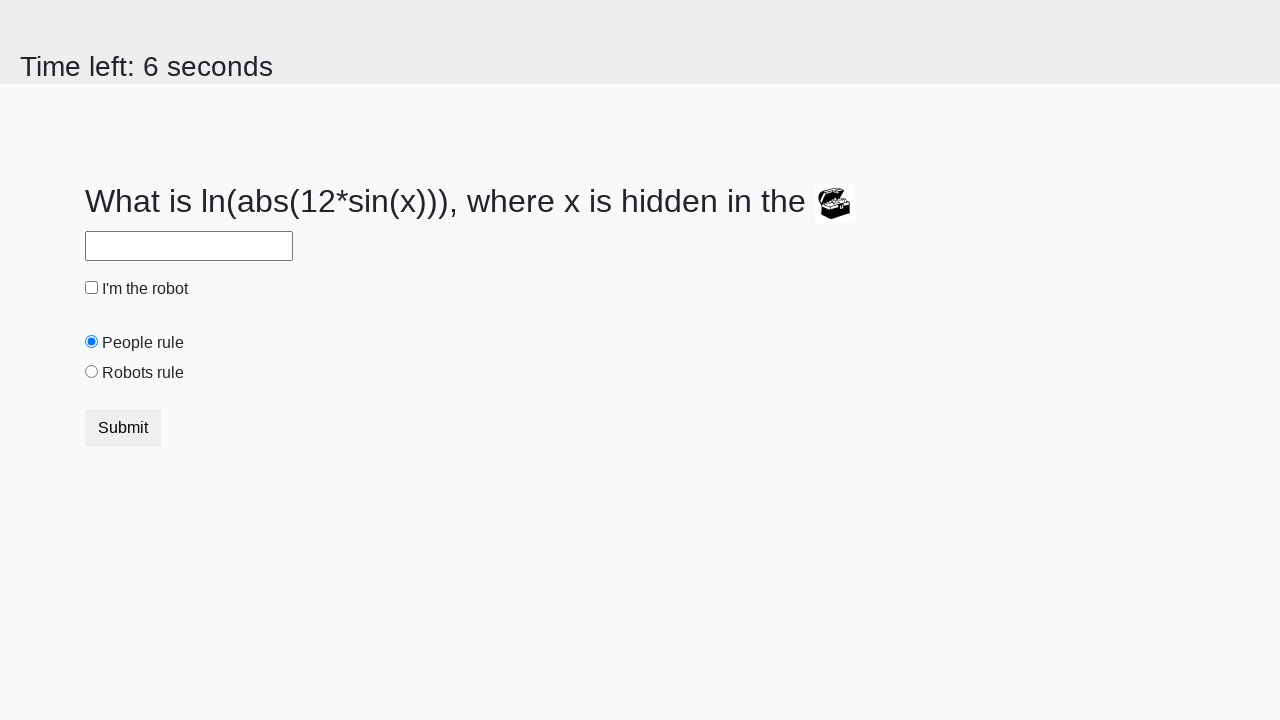

Located treasure element
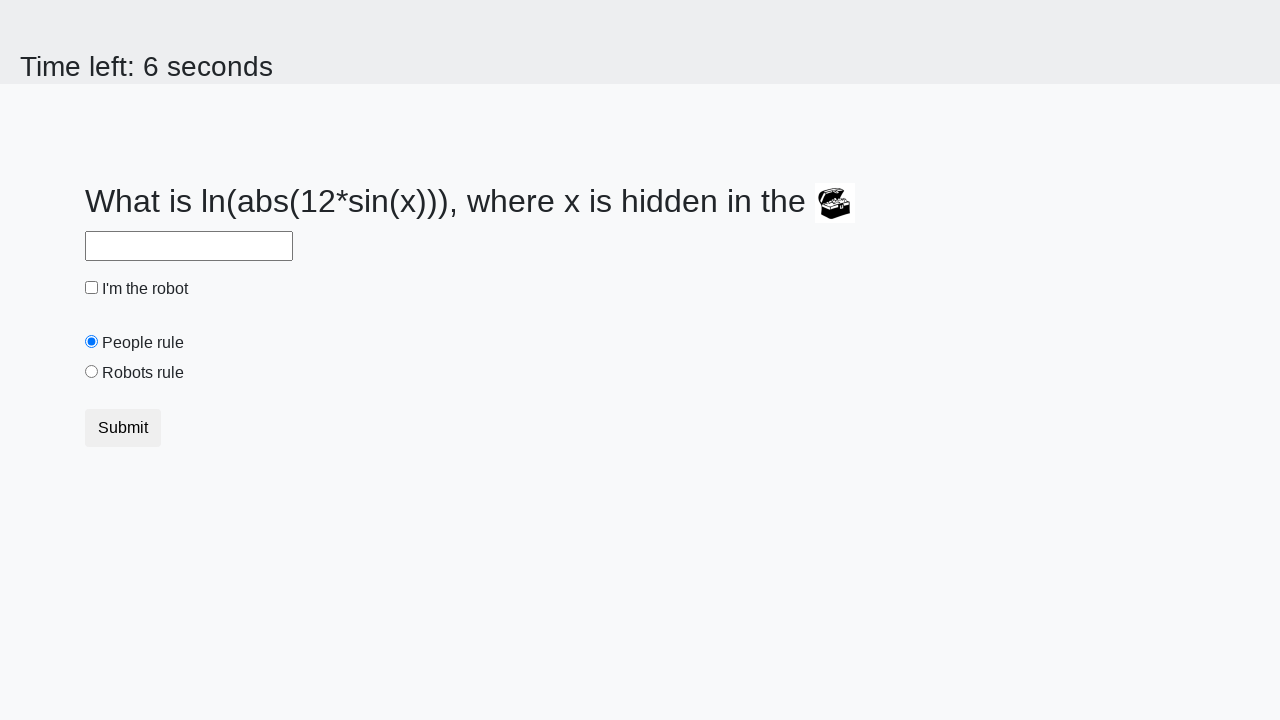

Extracted valuex attribute from treasure element
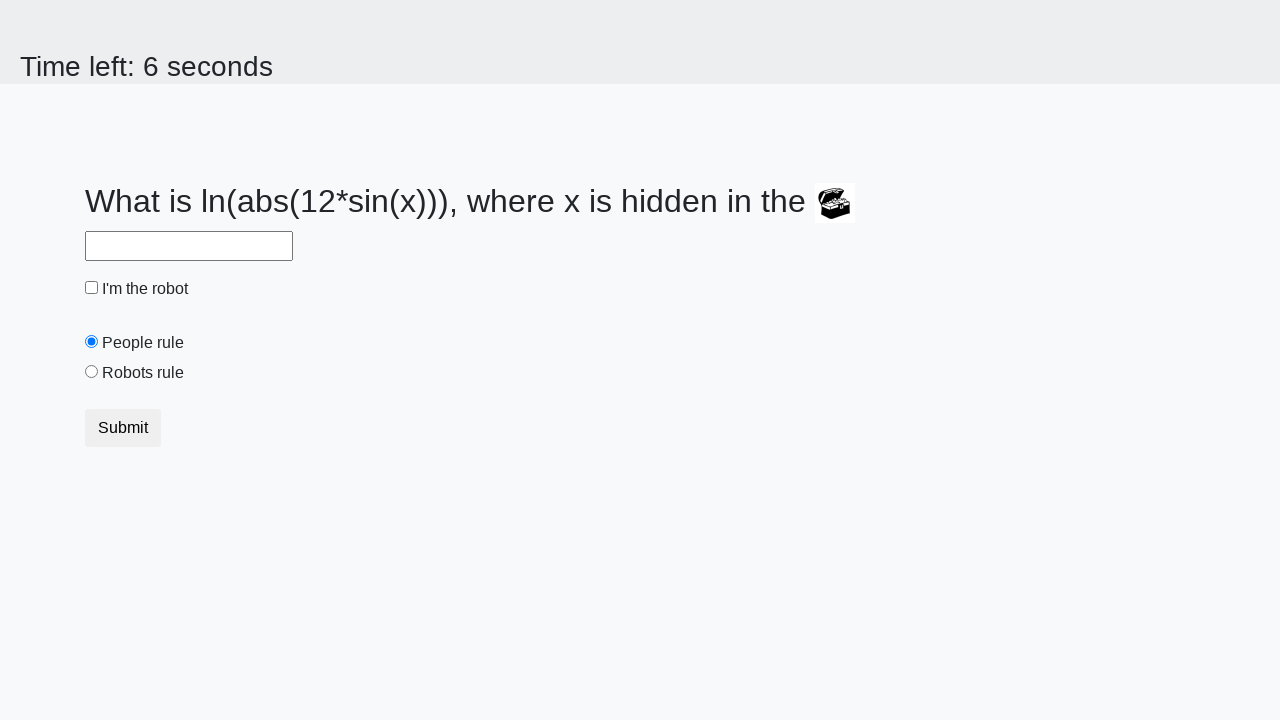

Calculated answer using mathematical formula
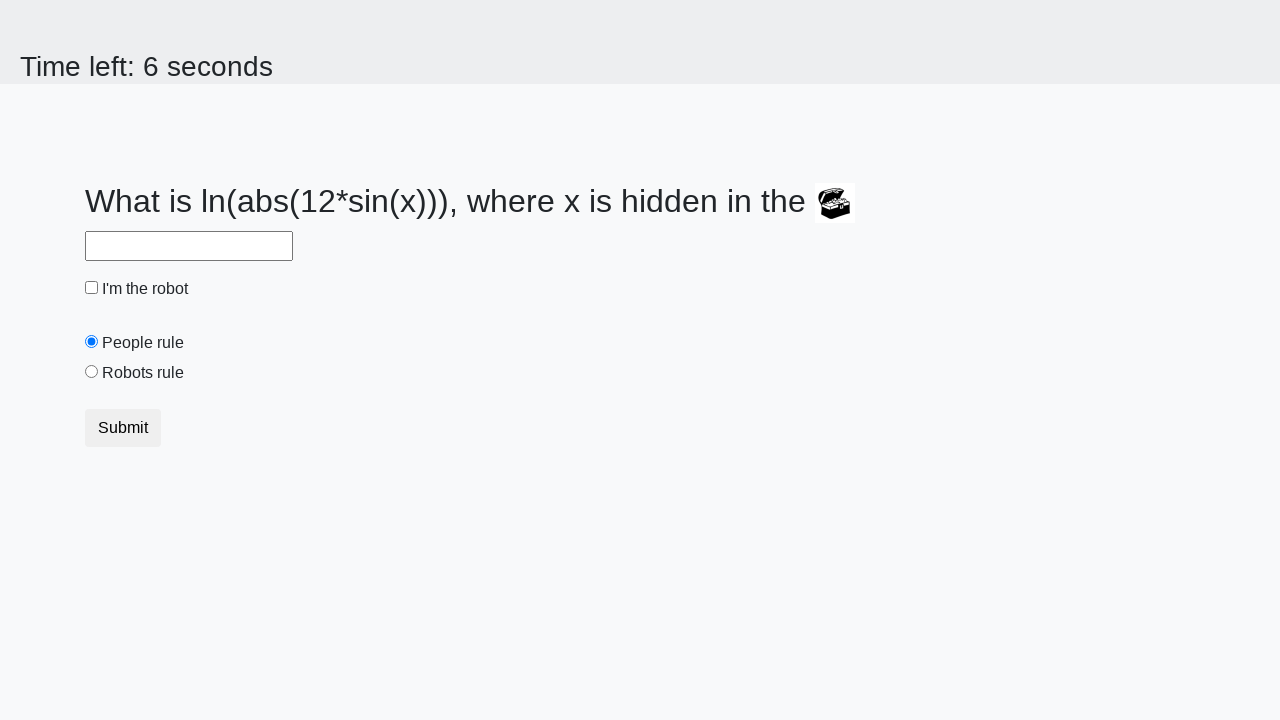

Filled answer field with calculated value on #answer
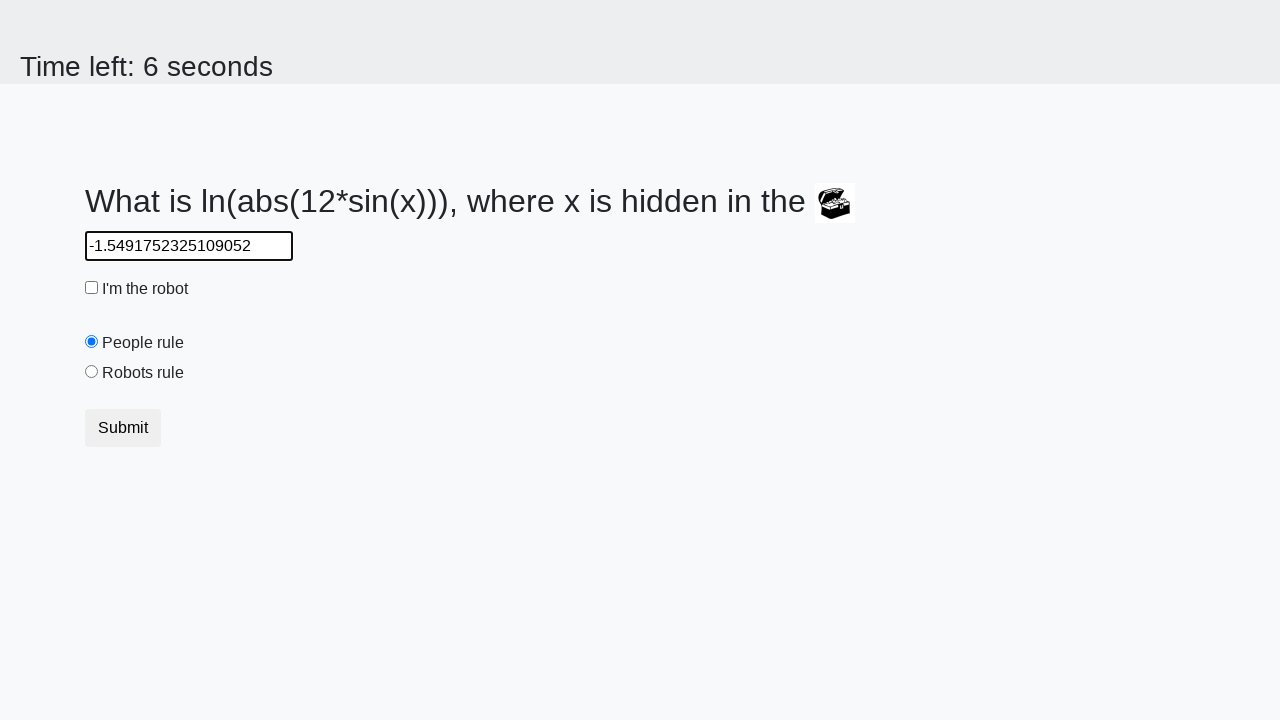

Checked robot checkbox at (92, 288) on #robotCheckbox
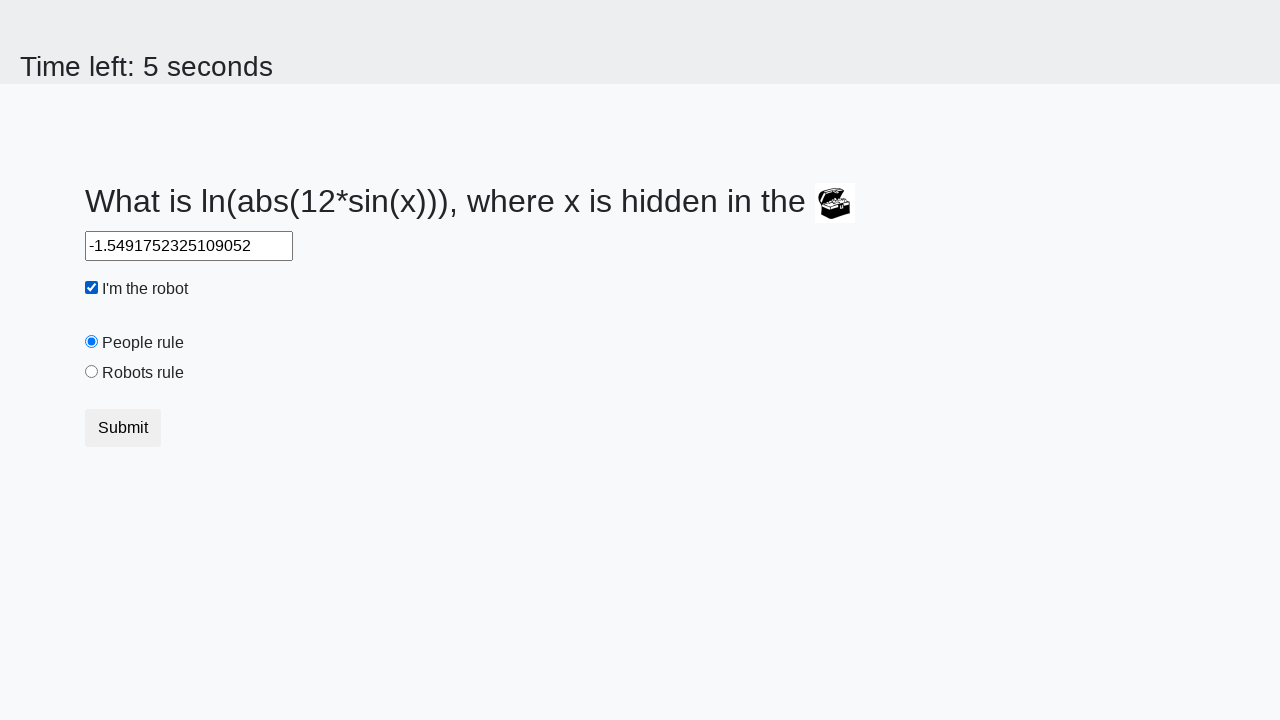

Selected robots rule radio button at (92, 372) on #robotsRule
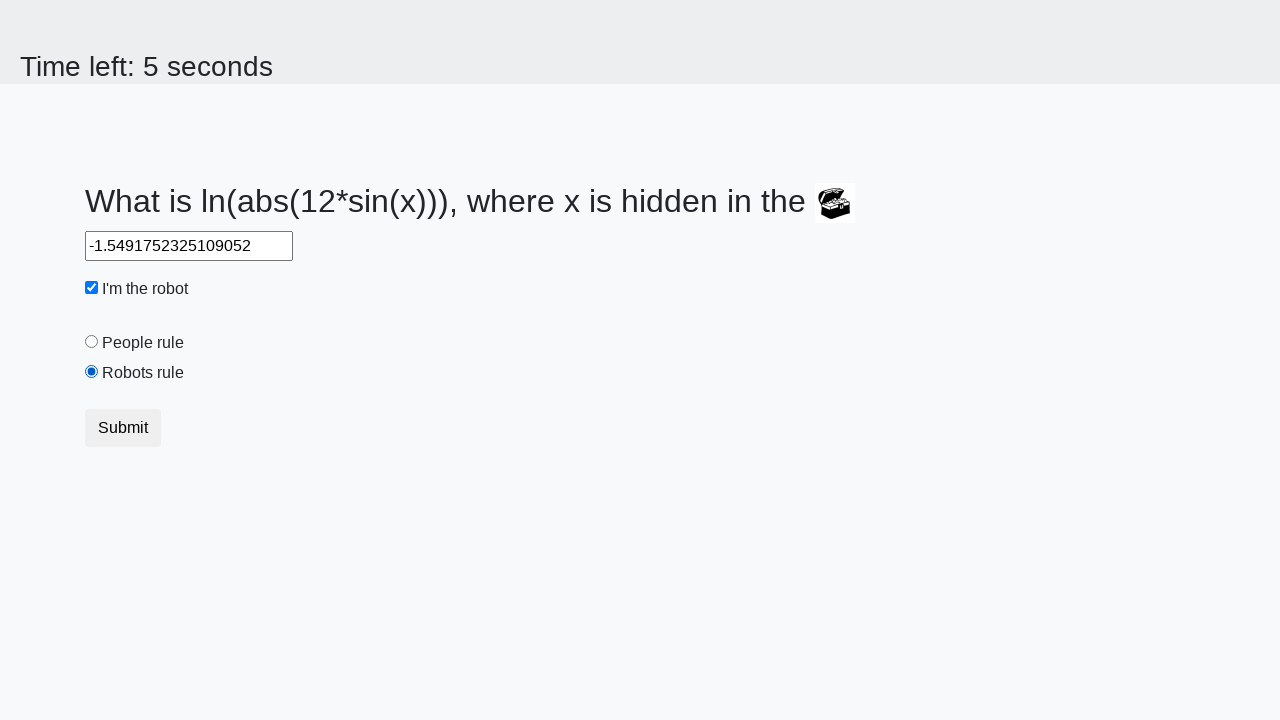

Clicked submit button to submit form at (123, 428) on button
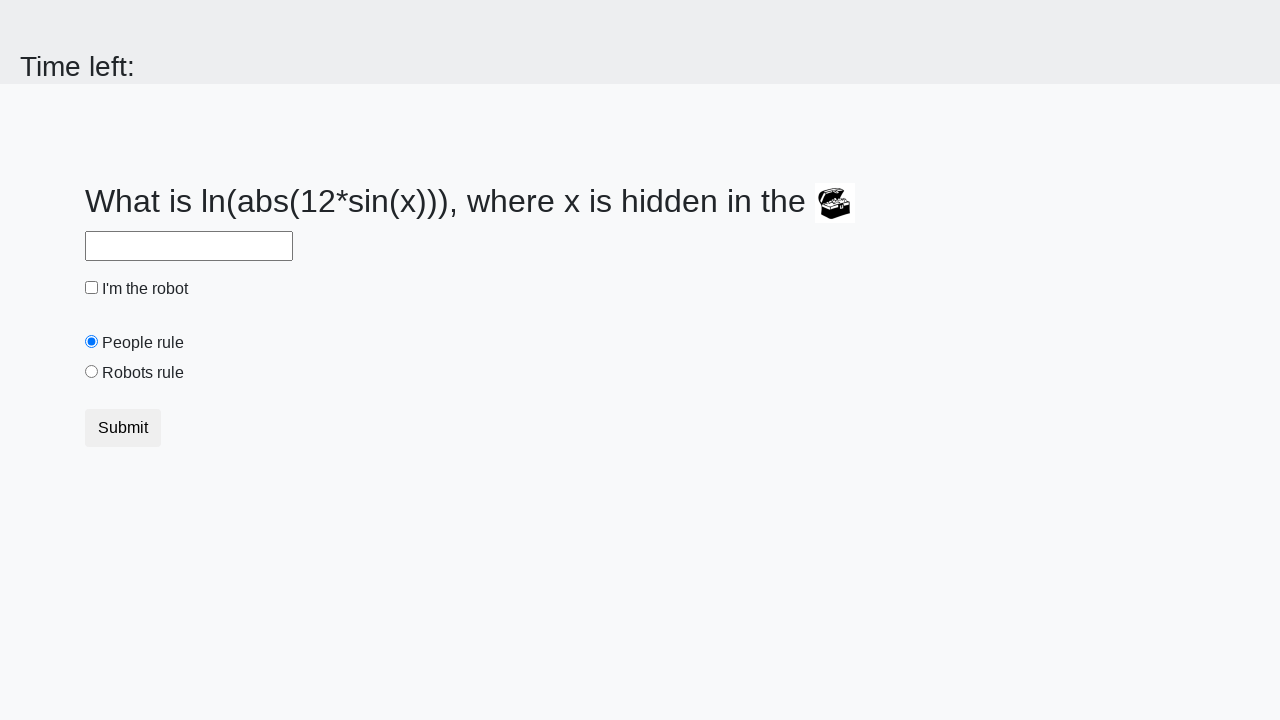

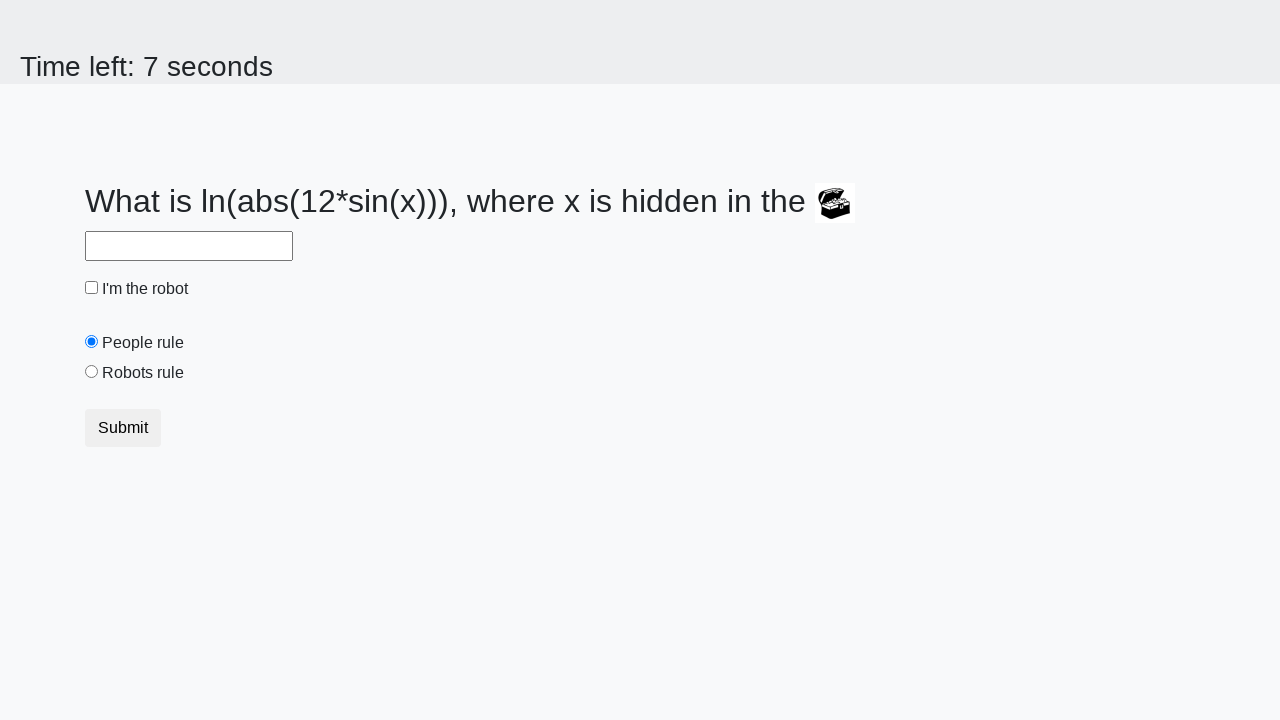